Tests that main and footer sections become visible when items are added

Starting URL: https://demo.playwright.dev/todomvc

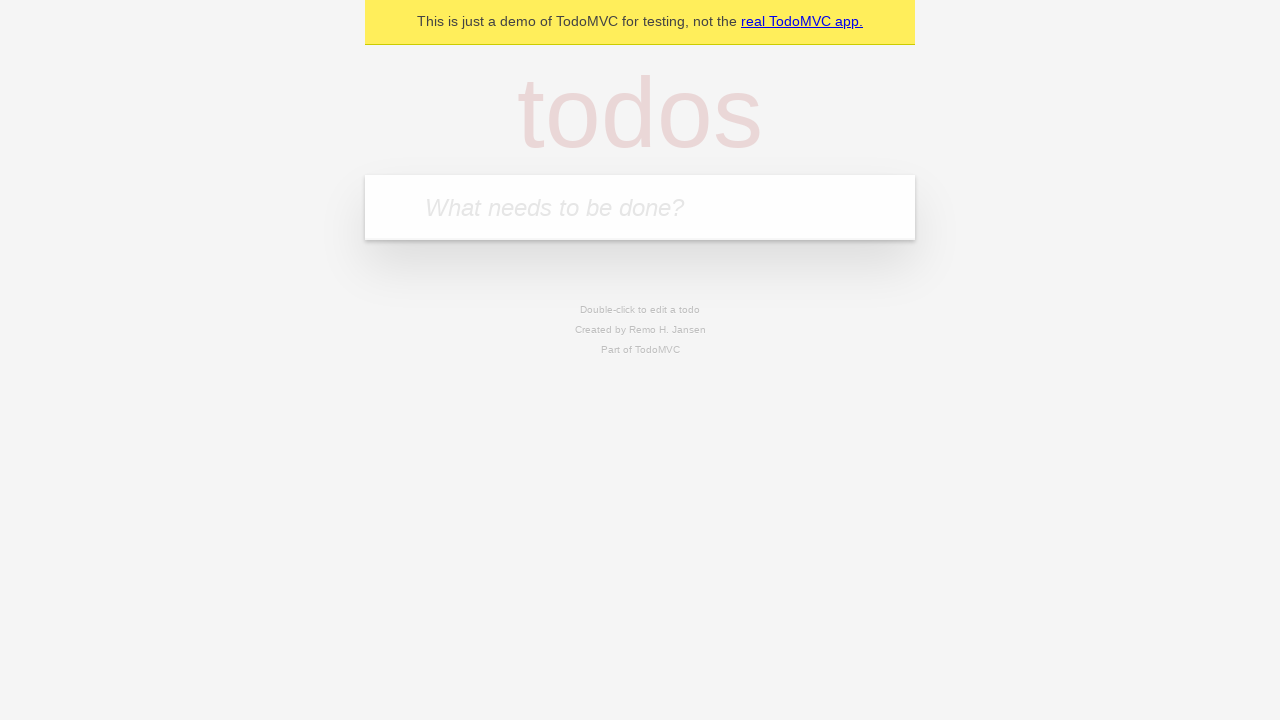

Filled todo input field with 'buy some cheese' on internal:attr=[placeholder="What needs to be done?"i]
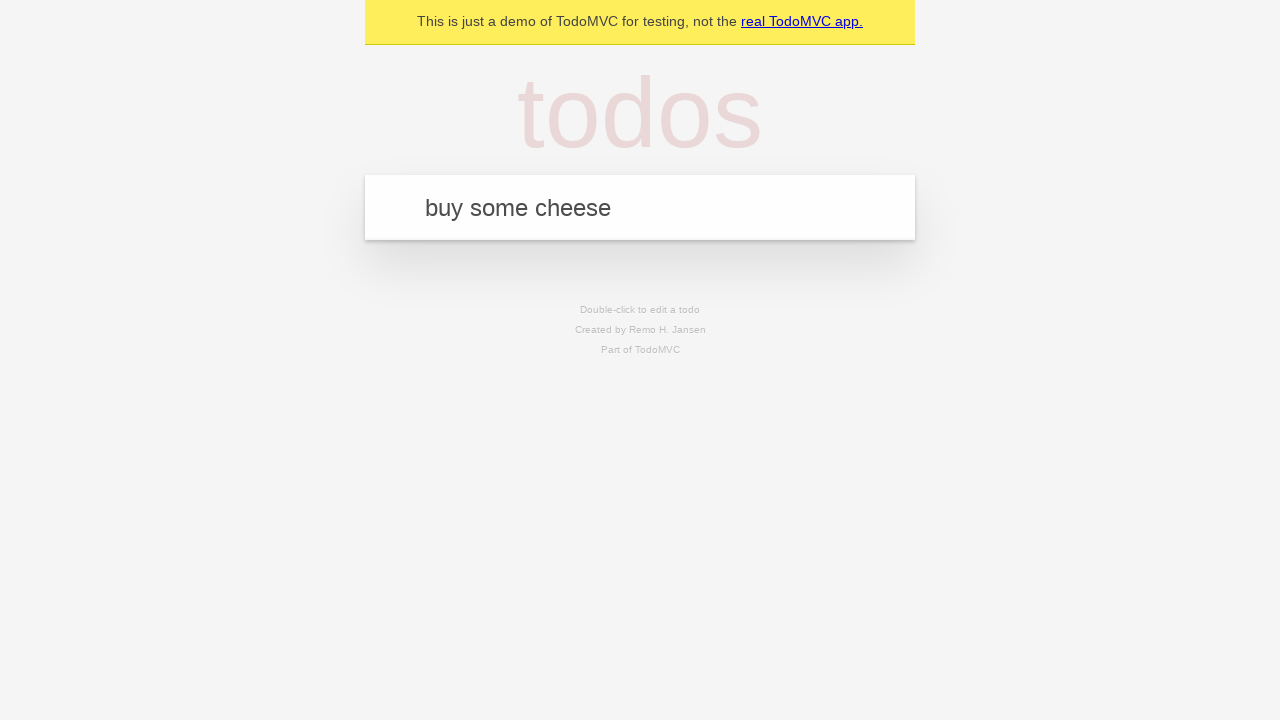

Pressed Enter to add todo item on internal:attr=[placeholder="What needs to be done?"i]
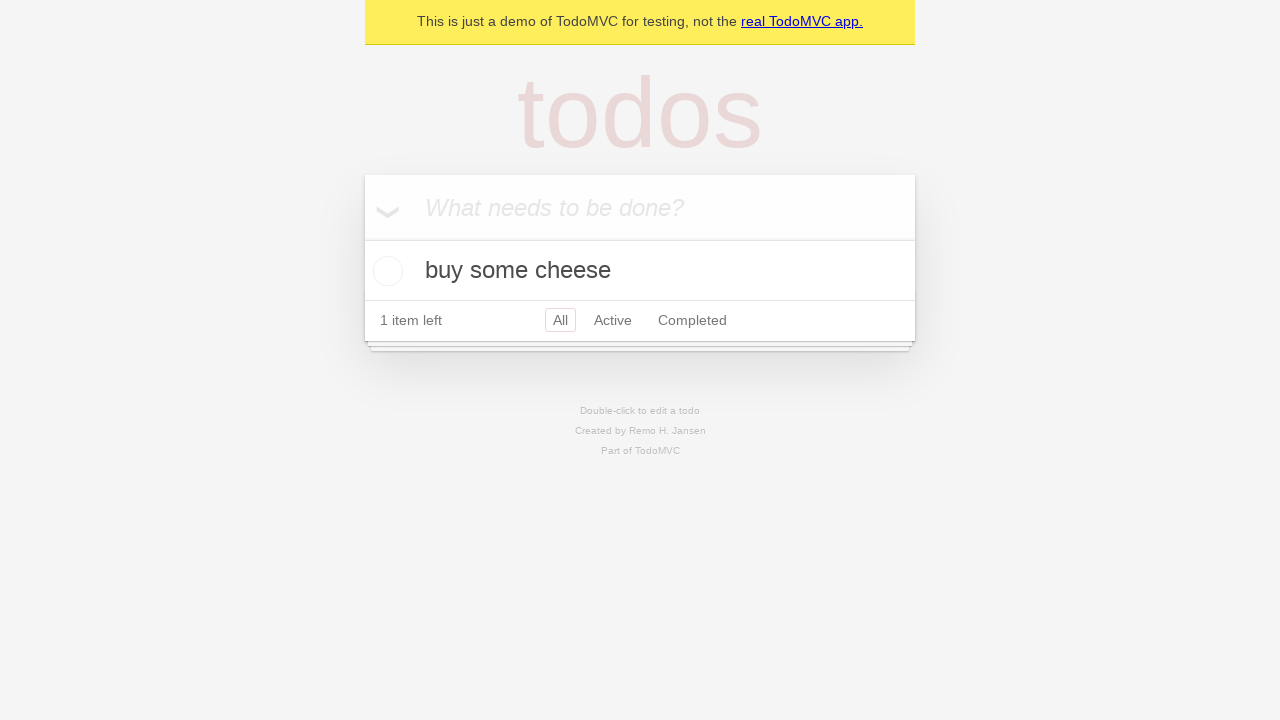

Main section appeared after adding item
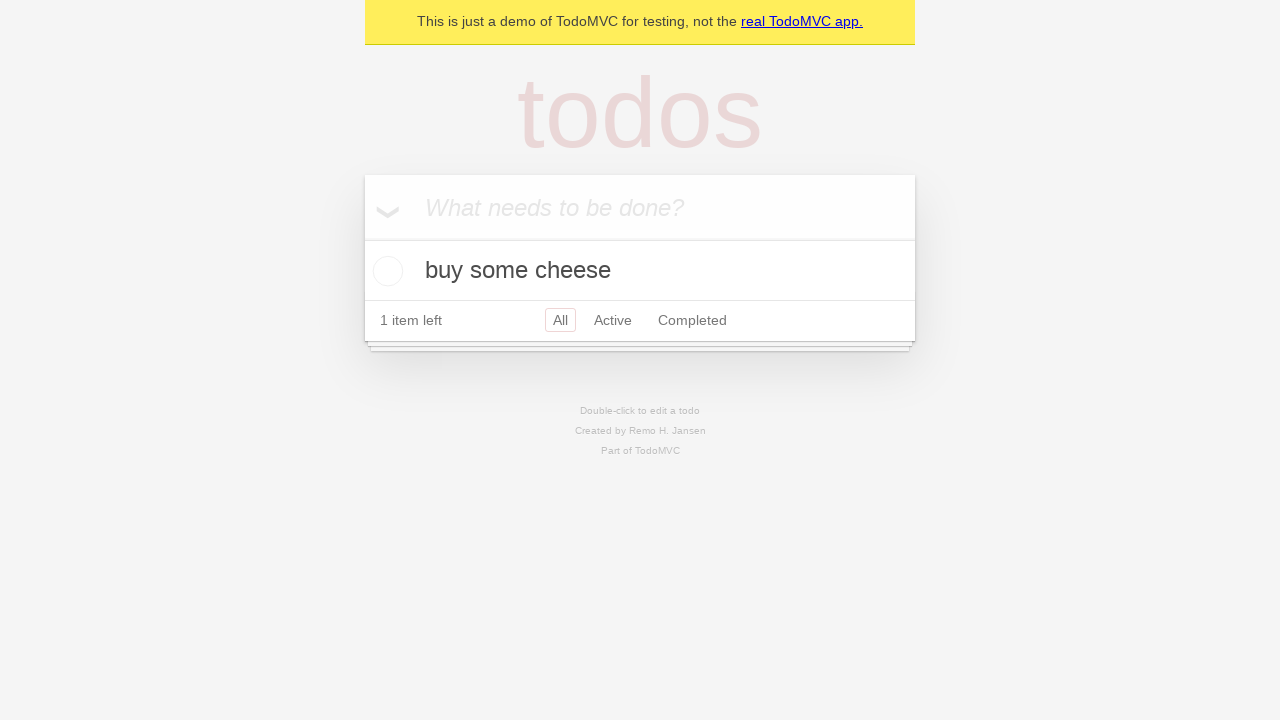

Footer section appeared after adding item
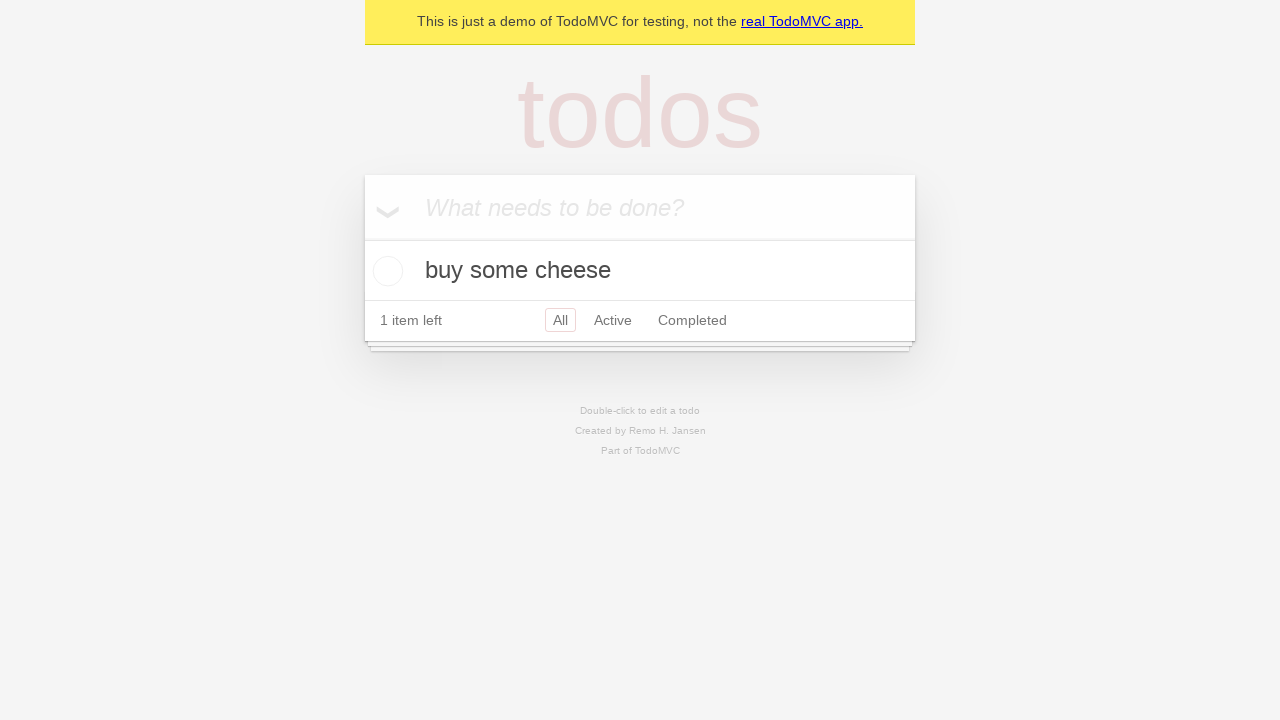

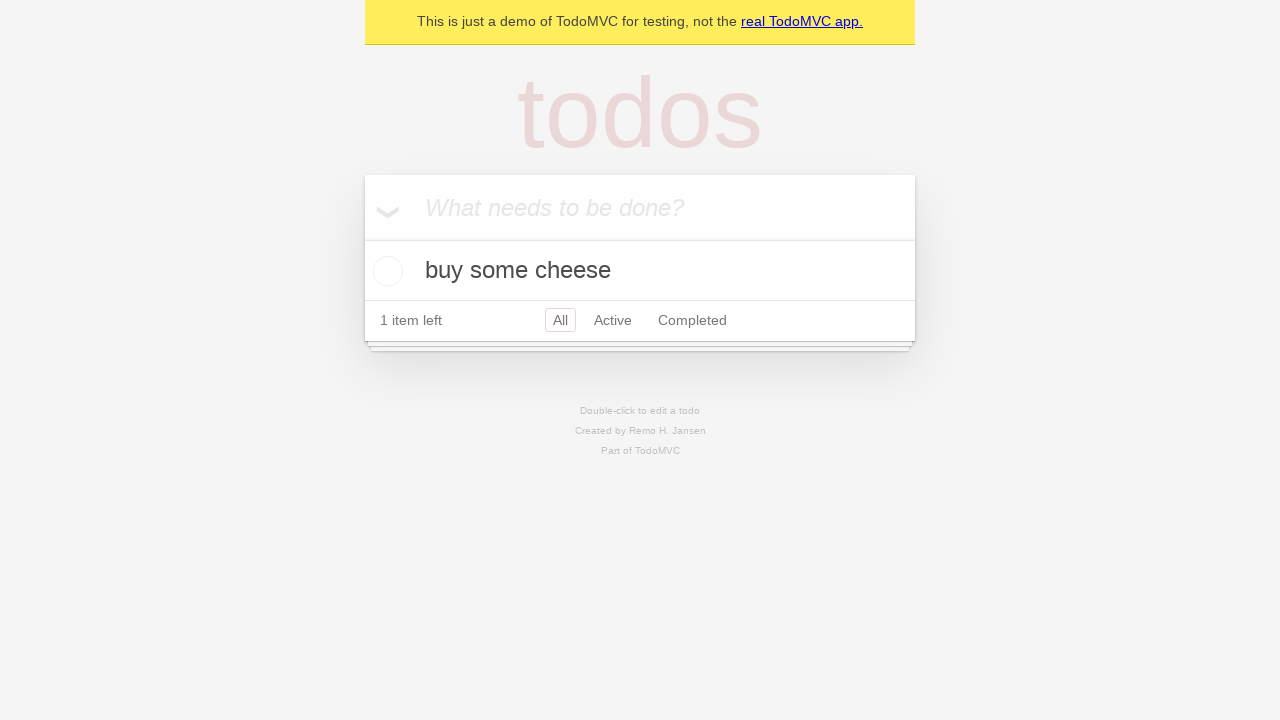